Navigates to HDFC Bank website with notification and geolocation popups disabled

Starting URL: https://www.hdfcbank.com

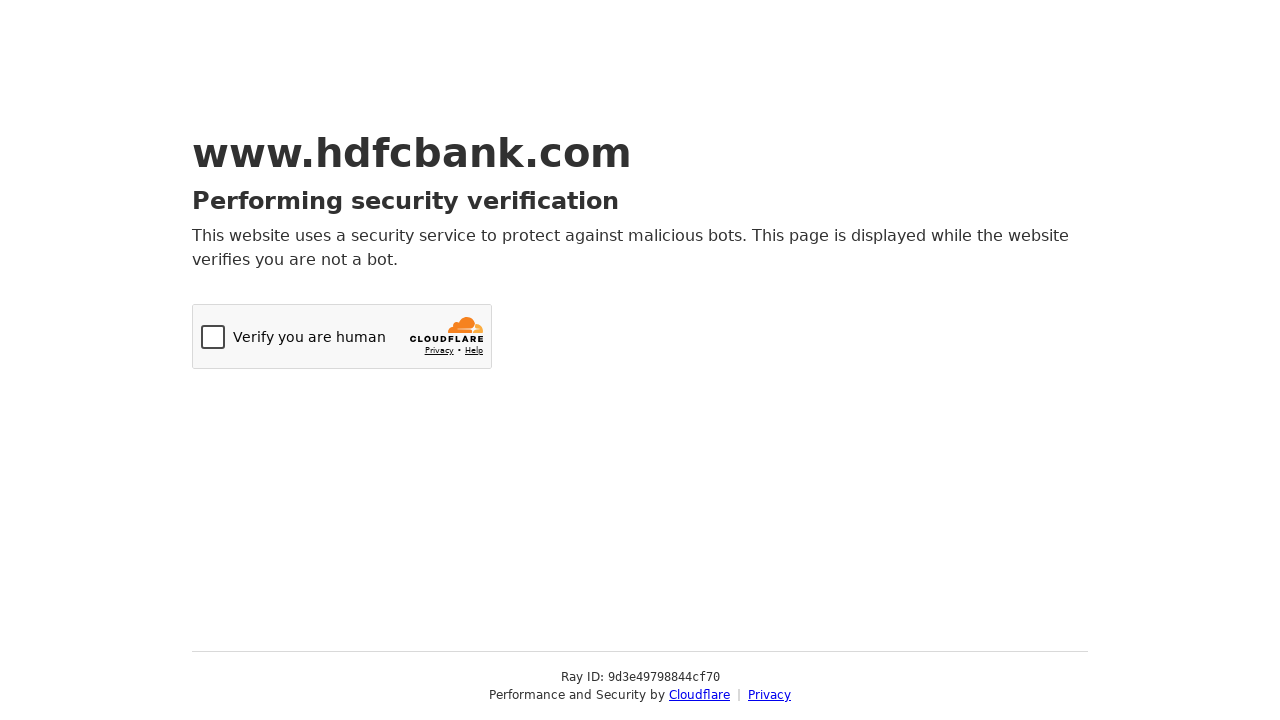

Navigated to HDFC Bank website with notification and geolocation popups disabled
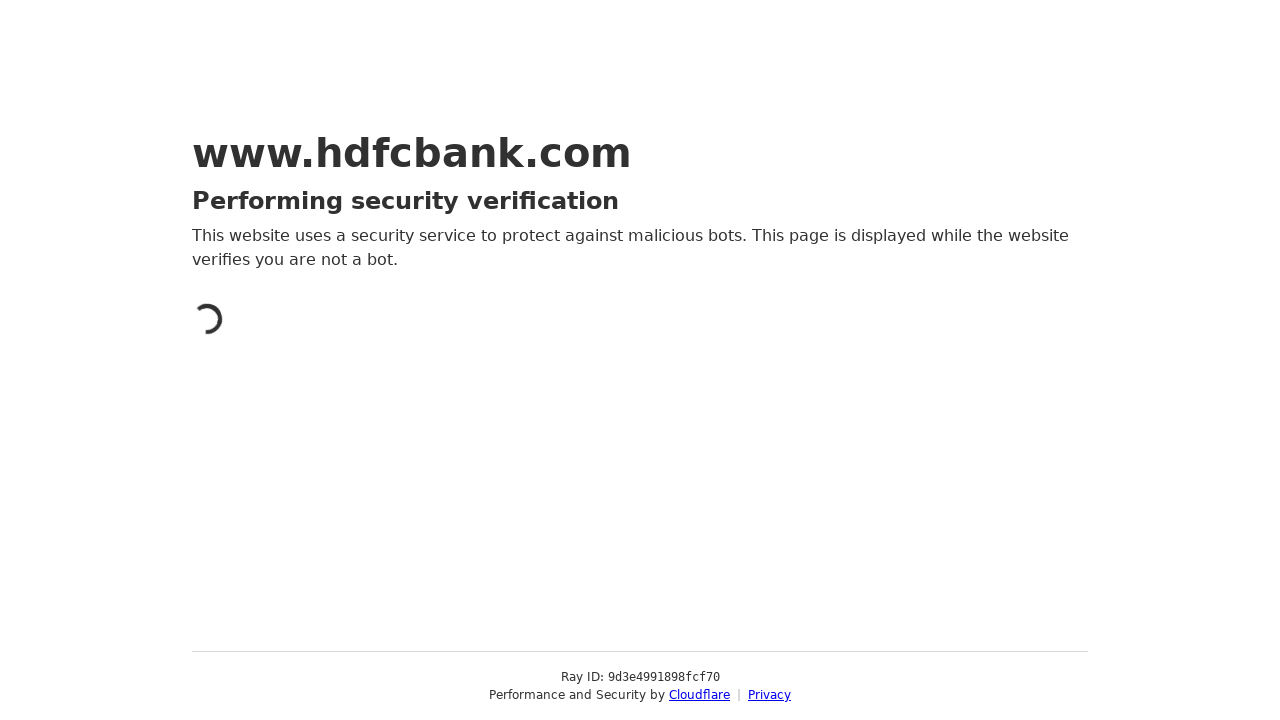

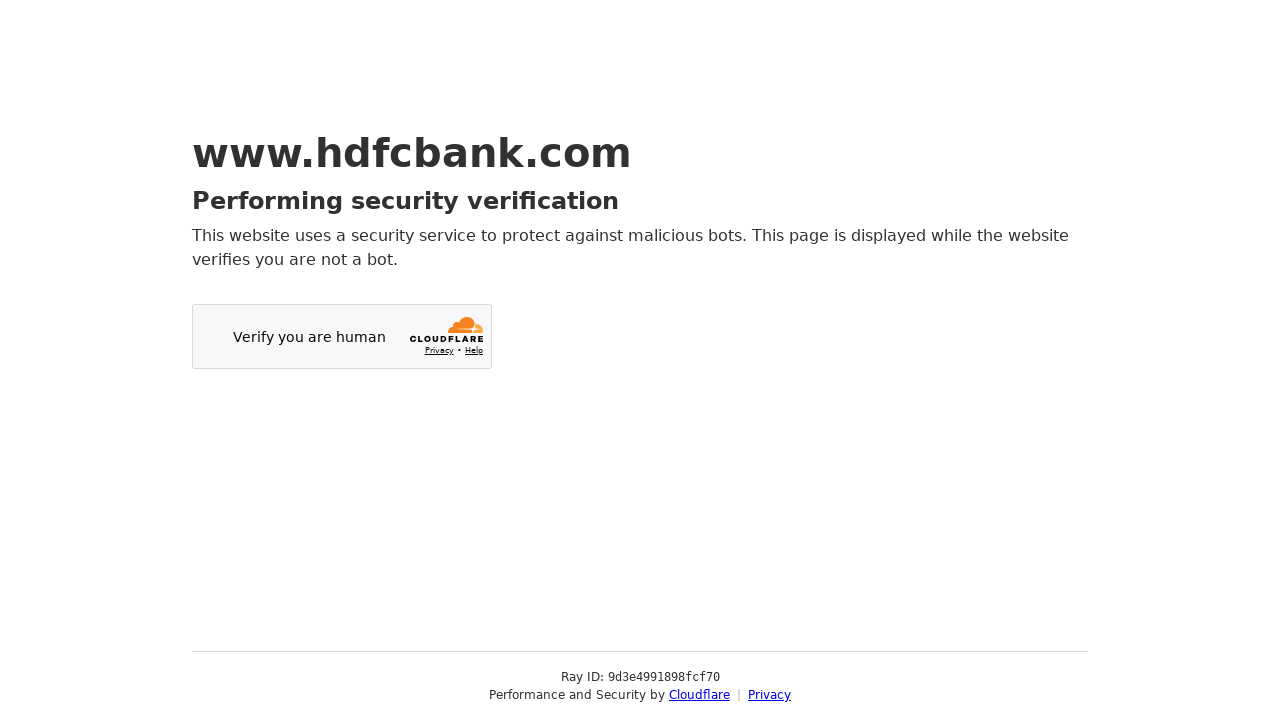